Tests radio button functionality by checking if buttons are enabled and selecting the 'Yes' radio button

Starting URL: https://demoqa.com/radio-button

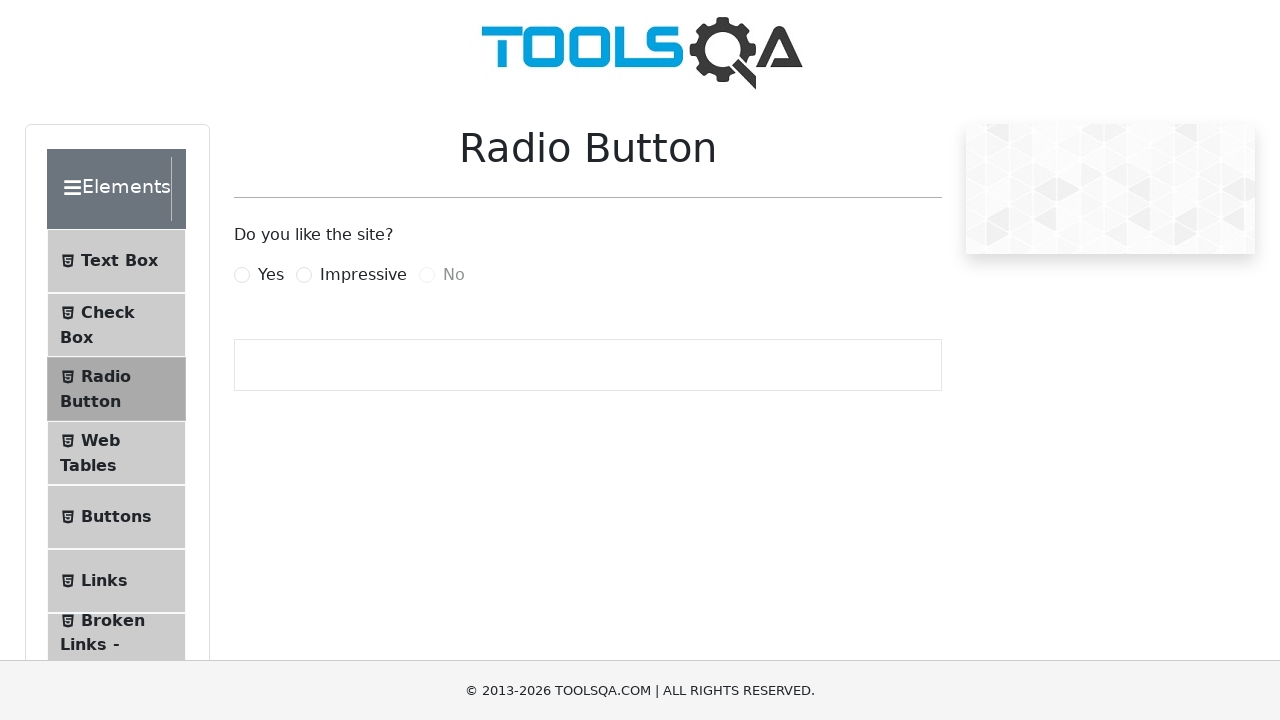

Located 'No' radio button element
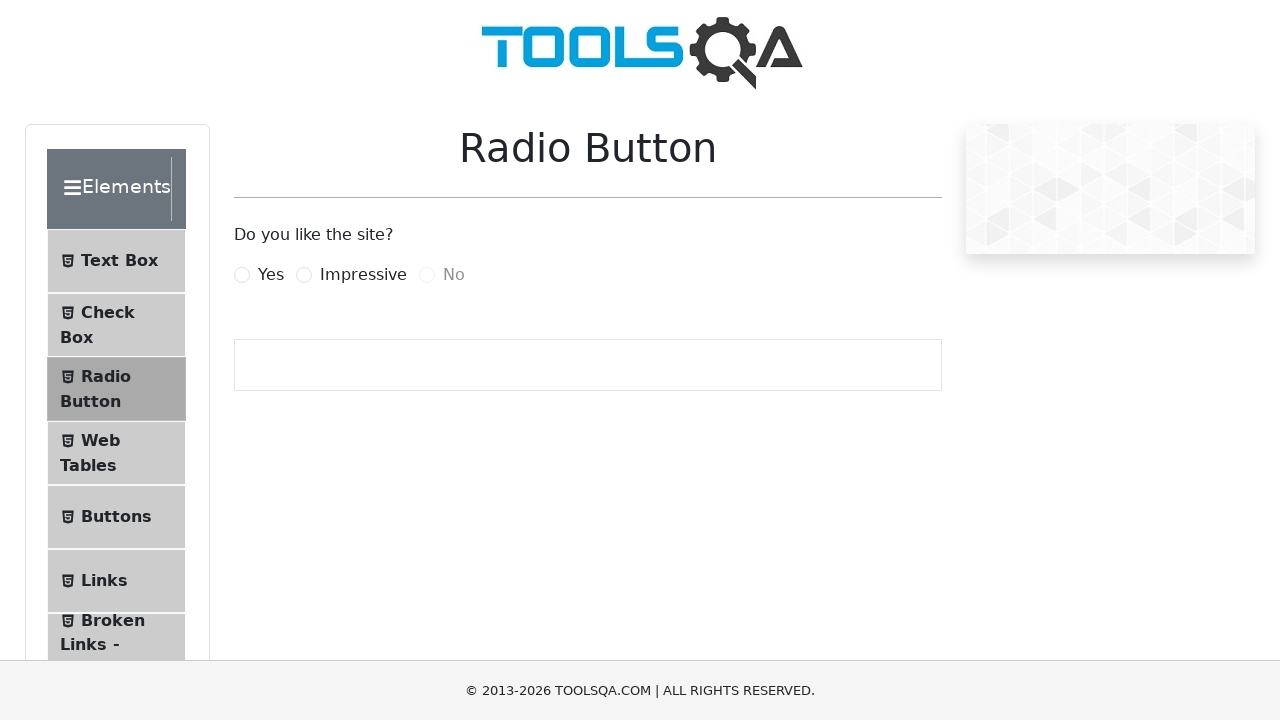

Checked if 'No' radio button is enabled: False
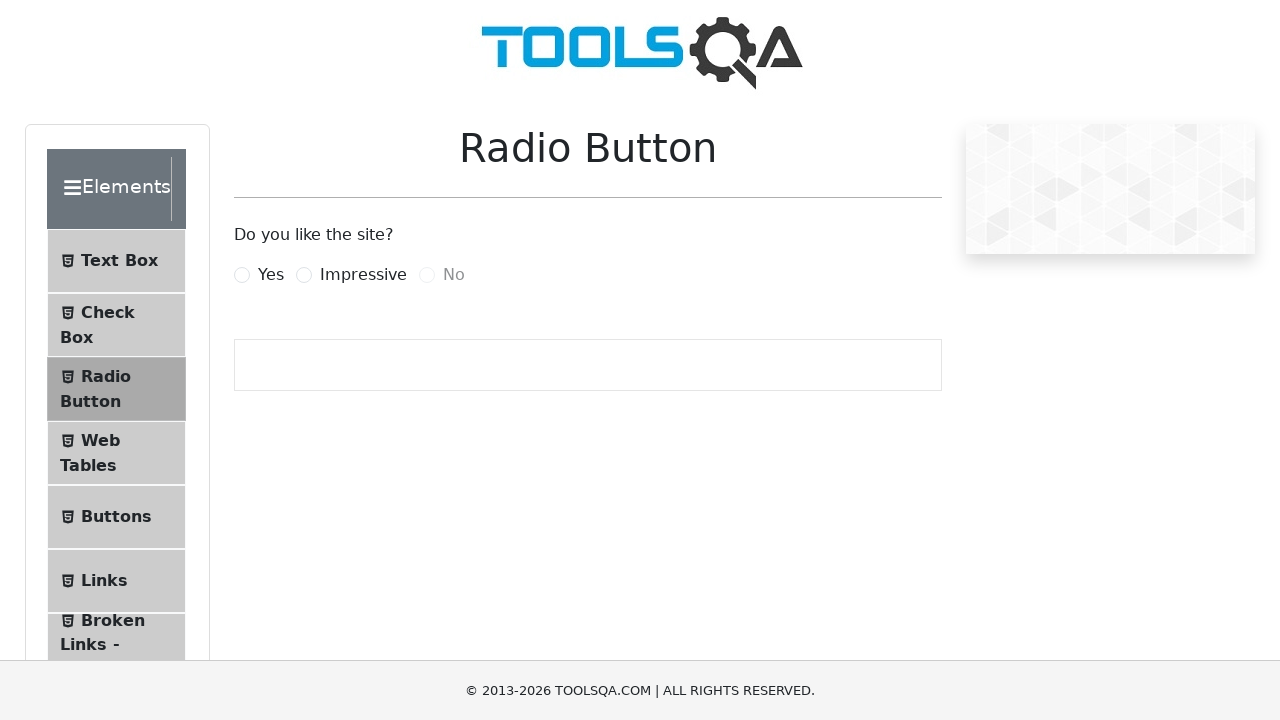

Clicked 'Yes' radio button at (242, 275) on #yesRadio
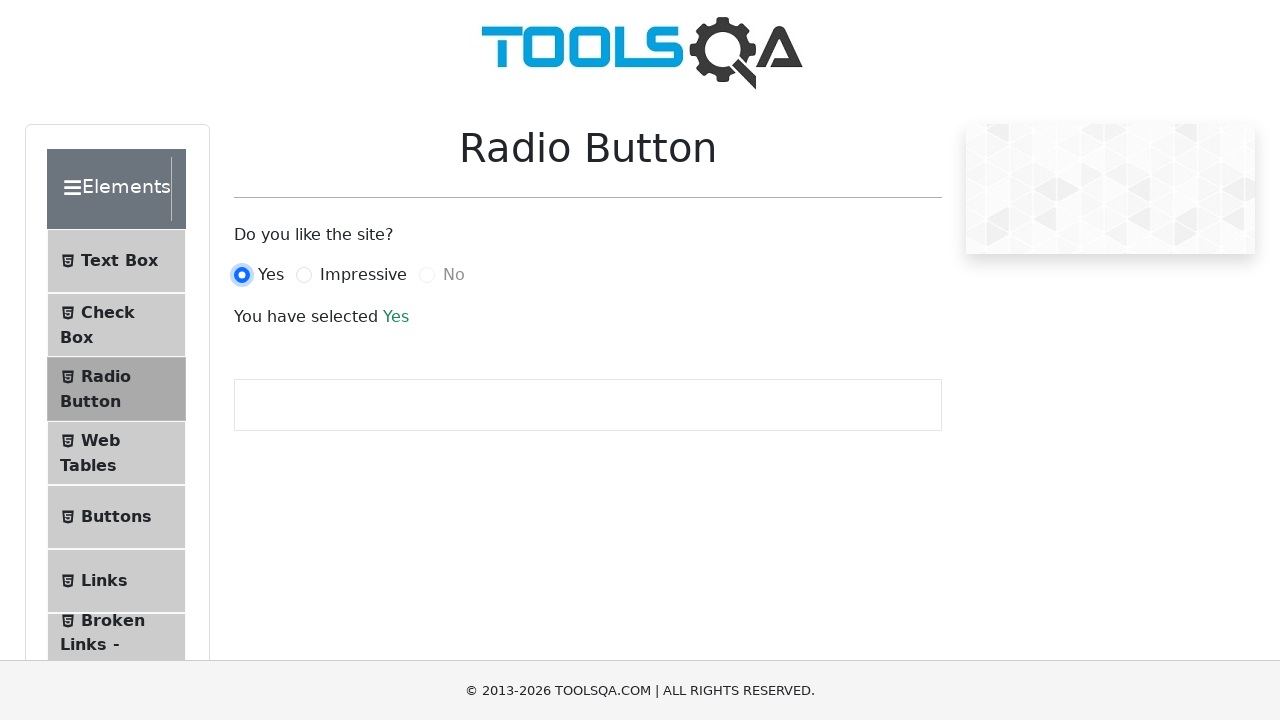

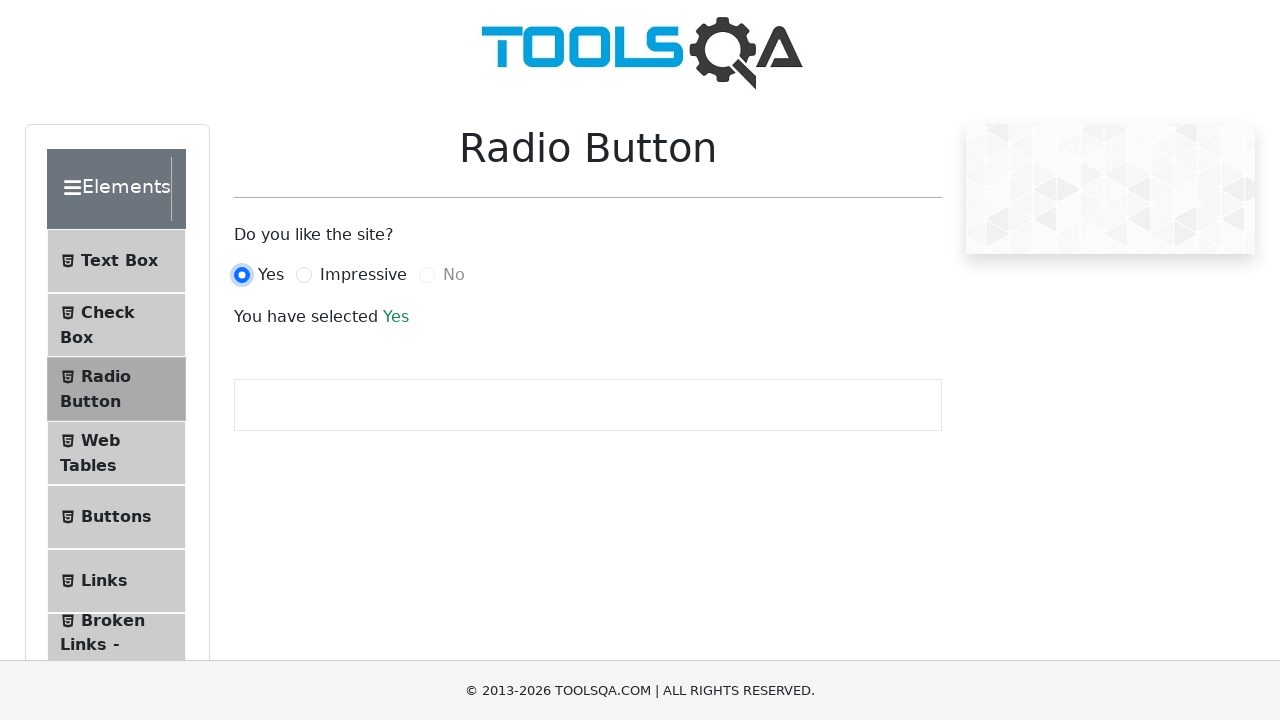